Tests frame switching functionality by navigating to jQuery UI selectable demo, switching into an iframe to click on a selectable item, then switching back to the main page to click on a link

Starting URL: https://jqueryui.com/selectable/

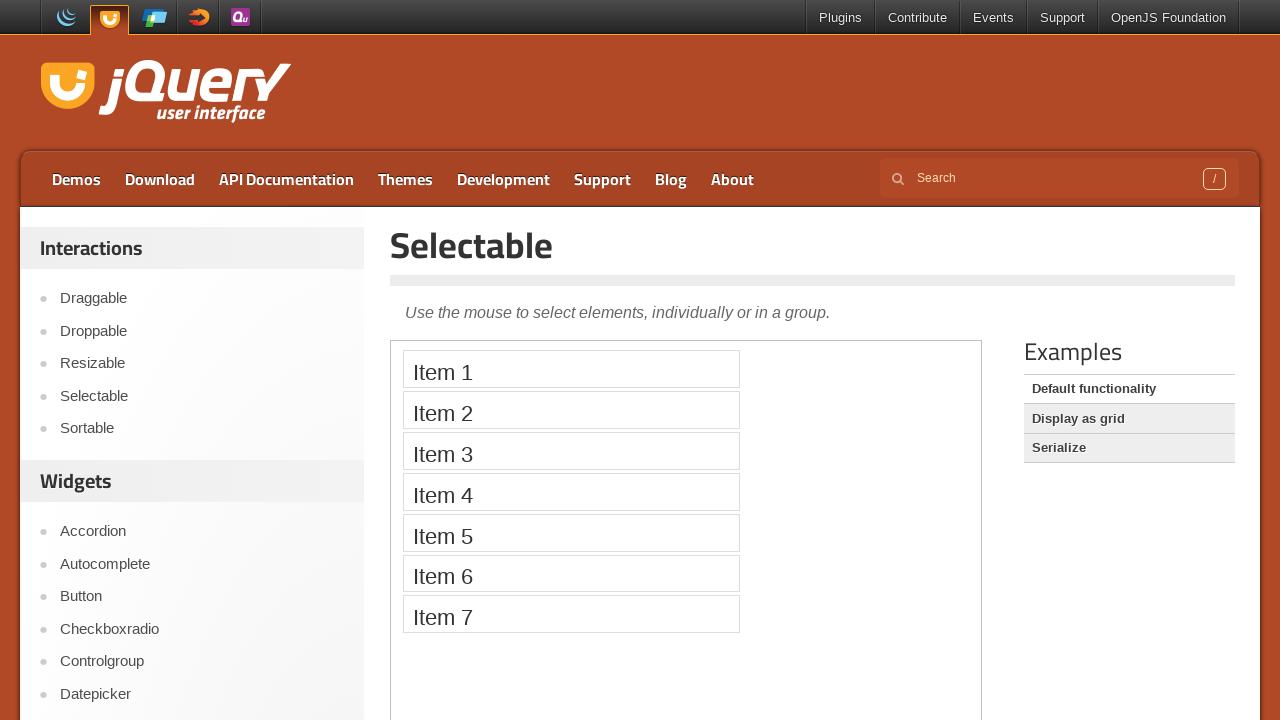

Located the demo iframe
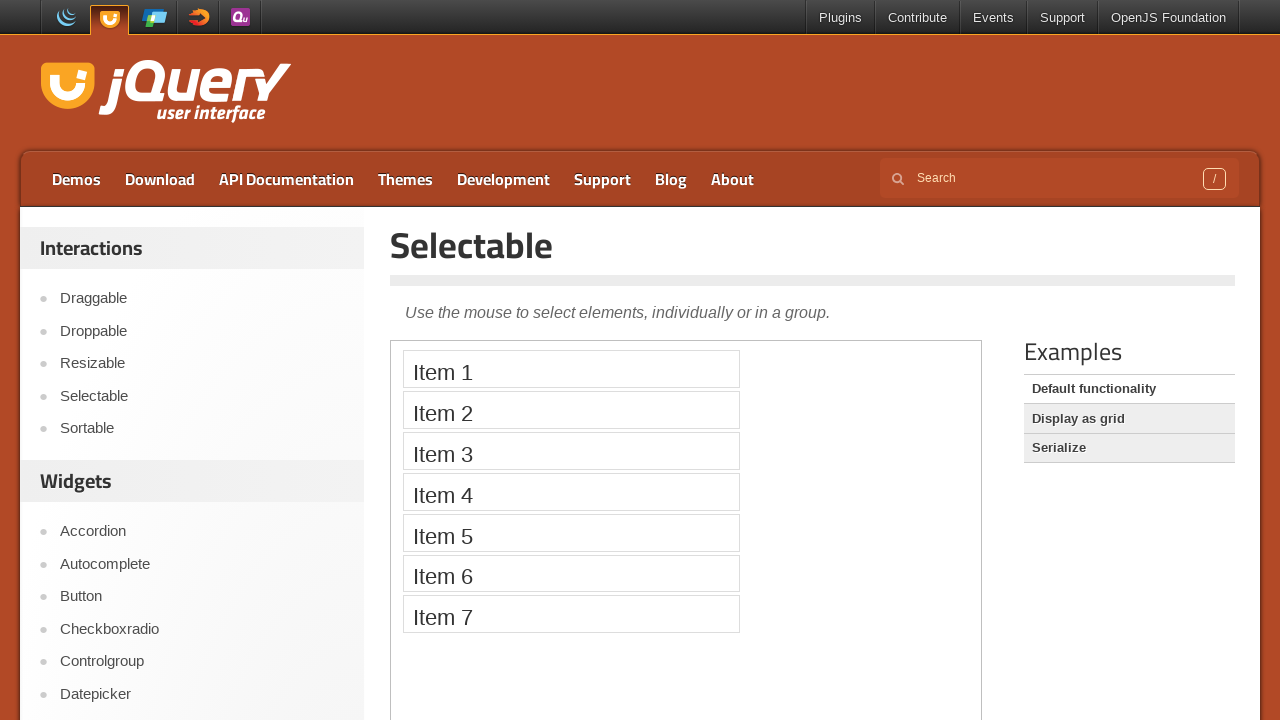

Clicked the first selectable item in the iframe at (571, 369) on .demo-frame >> nth=0 >> internal:control=enter-frame >> #selectable li:first-chi
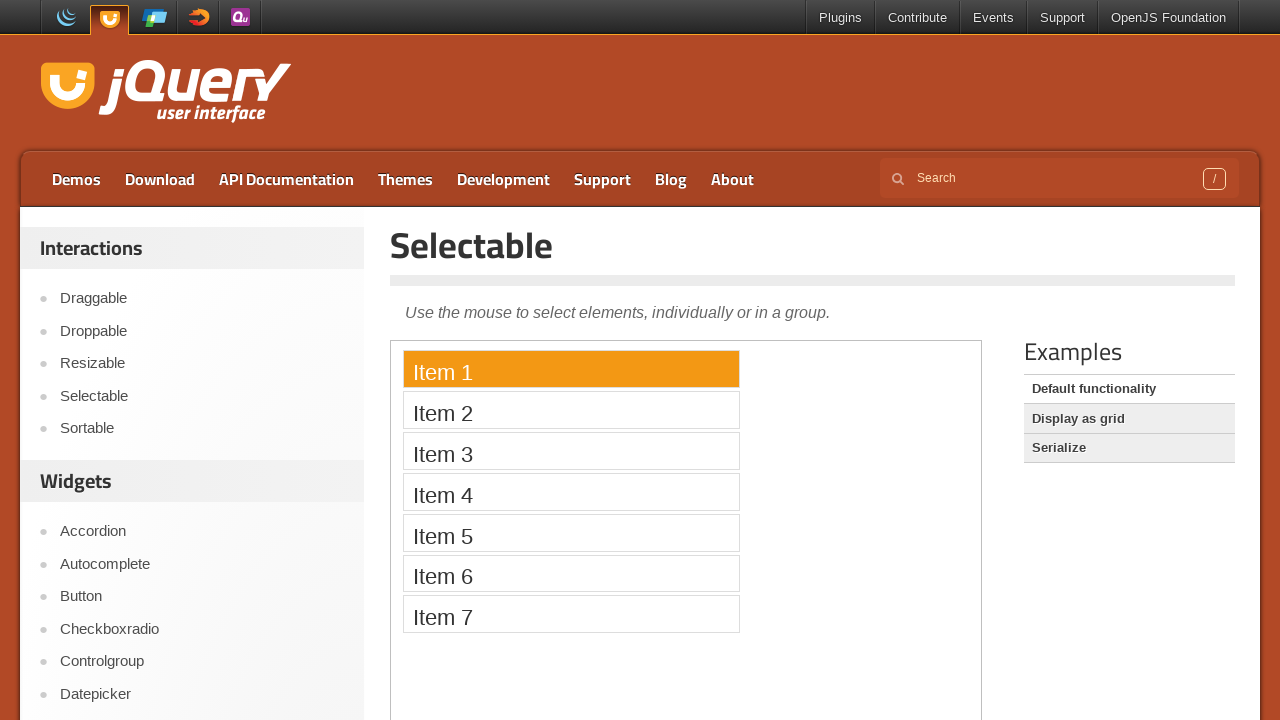

Clicked the Demos link on the main page at (76, 179) on text=Demos
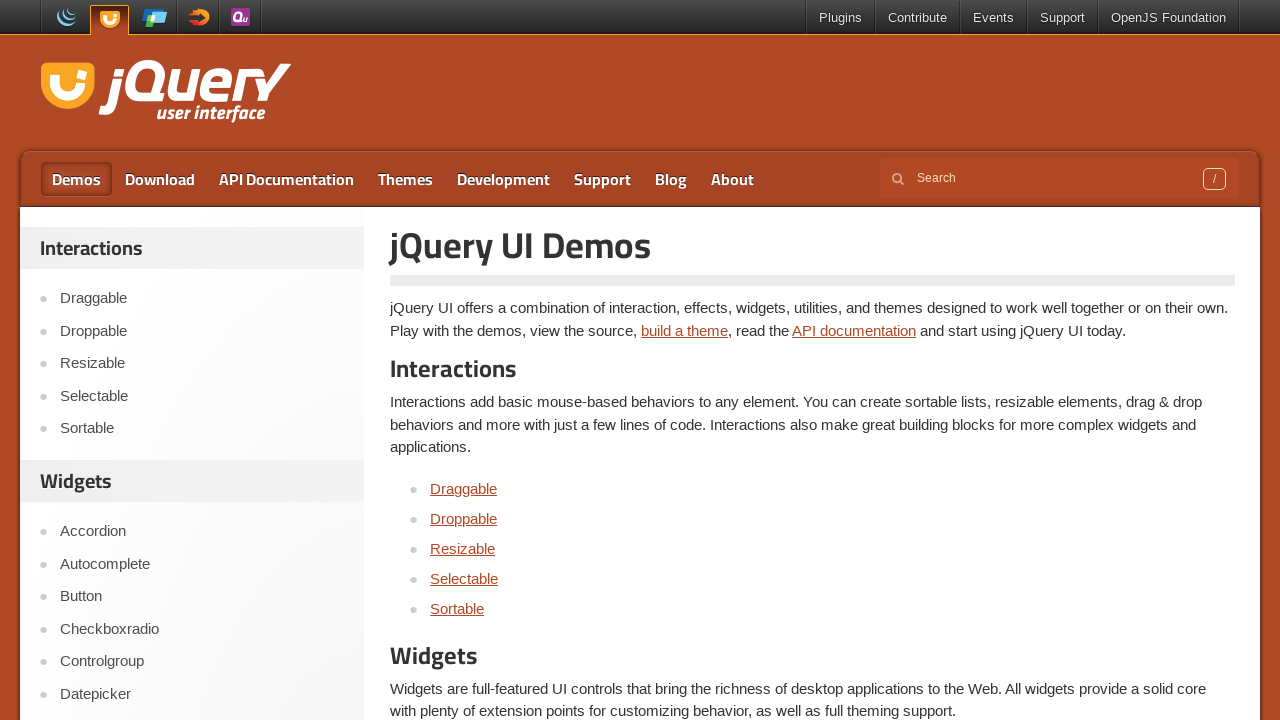

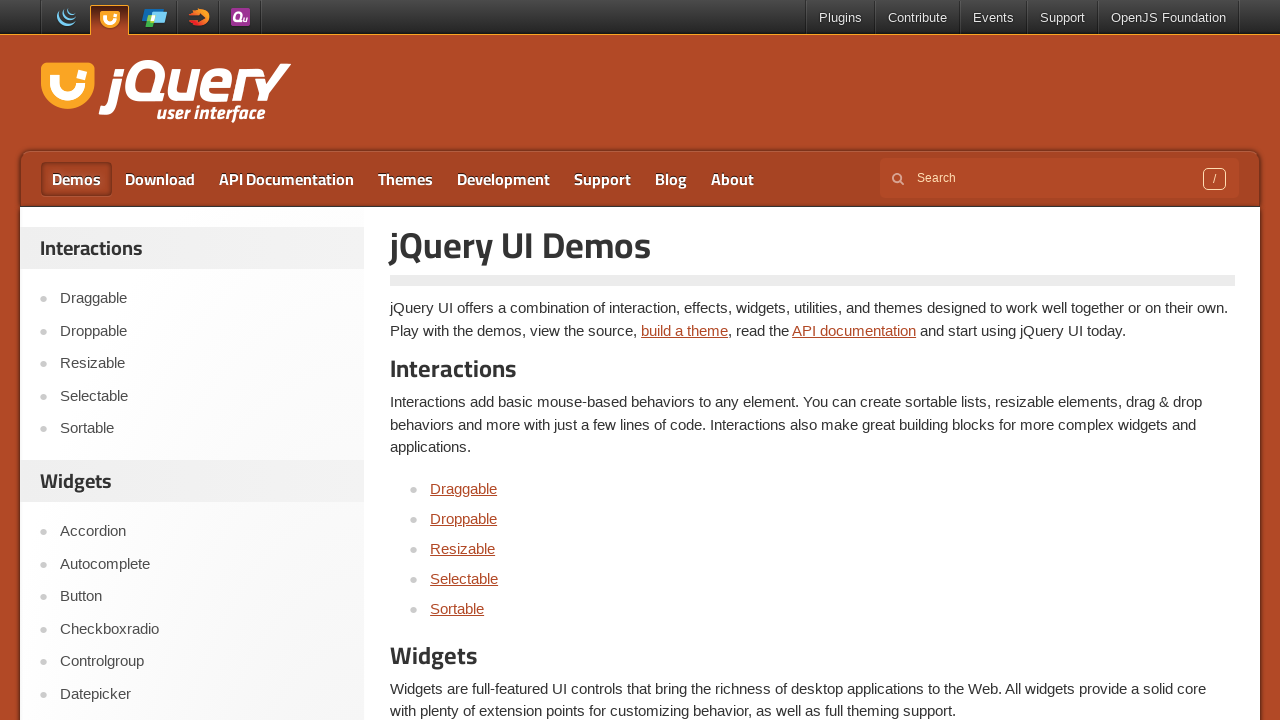